Tests alert handling functionality by navigating to the Alerts section and interacting with different types of JavaScript alerts including simple alerts, timed alerts, confirmation dialogs, and prompt dialogs

Starting URL: https://demoqa.com/

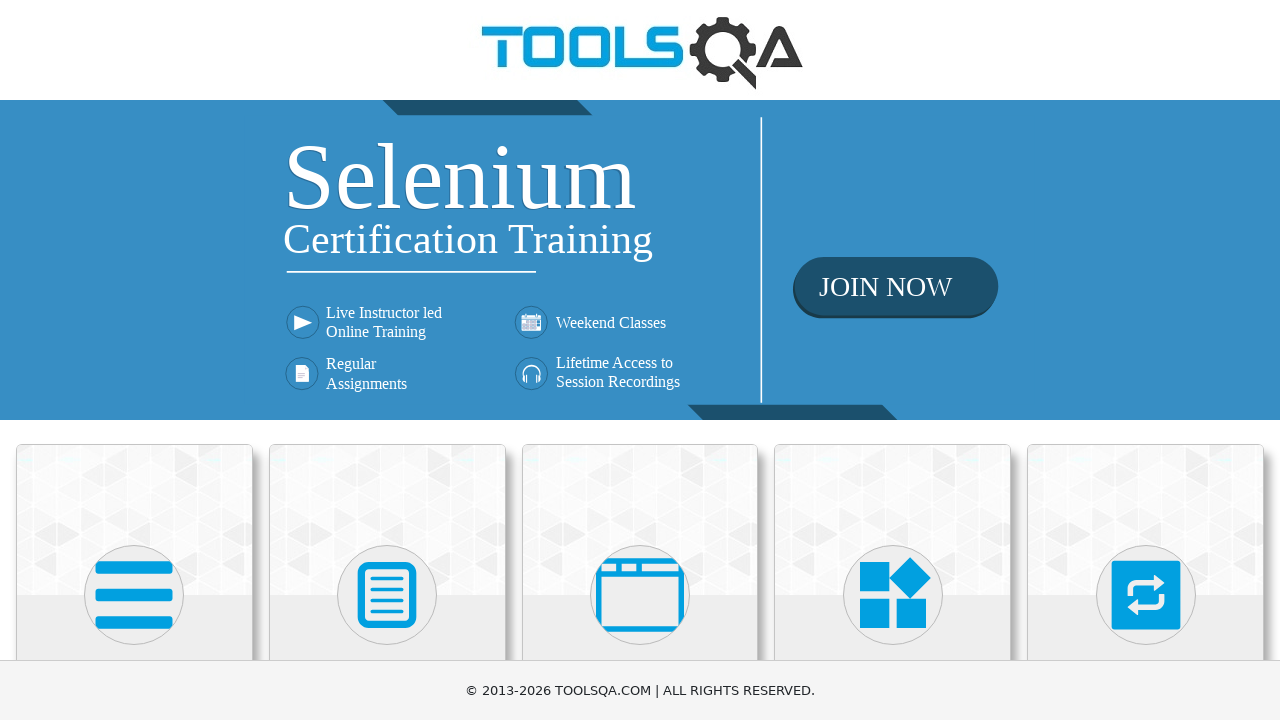

Clicked on 'Alerts, Frame & Windows' section at (640, 360) on xpath=//h5[text()='Alerts, Frame & Windows']
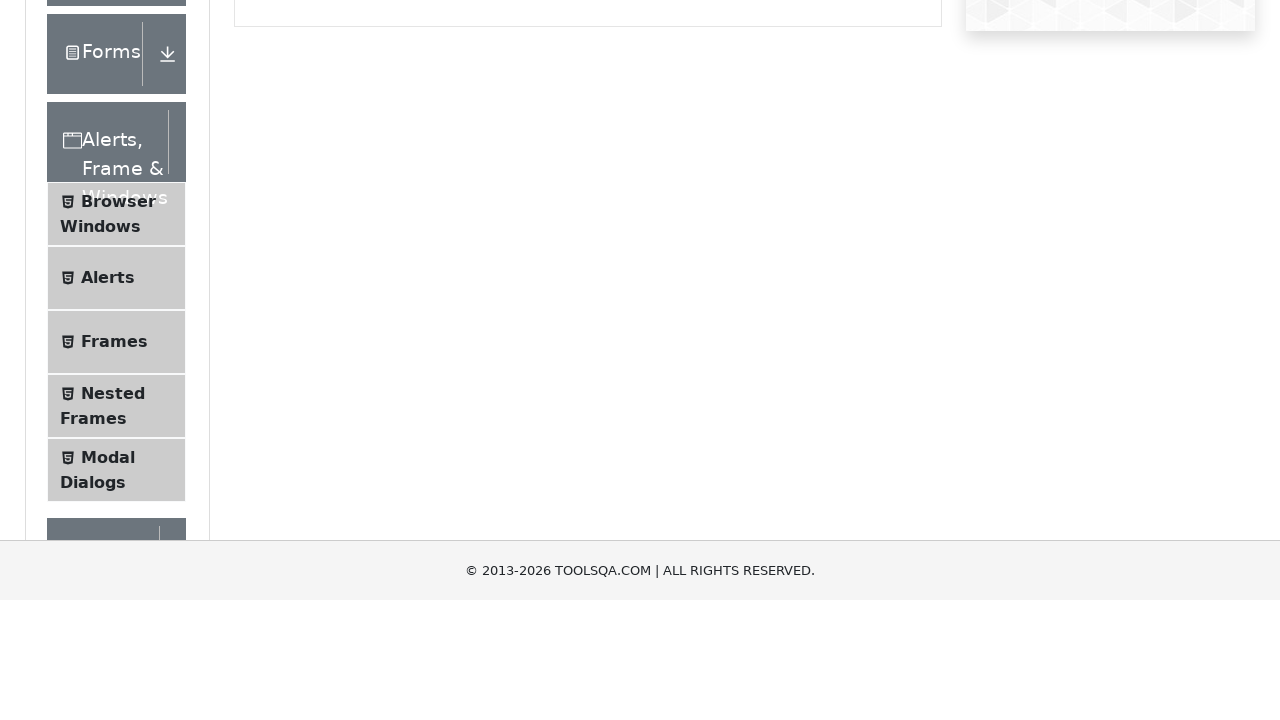

Clicked on 'Alerts' tab at (108, 501) on xpath=//span[text()='Alerts']
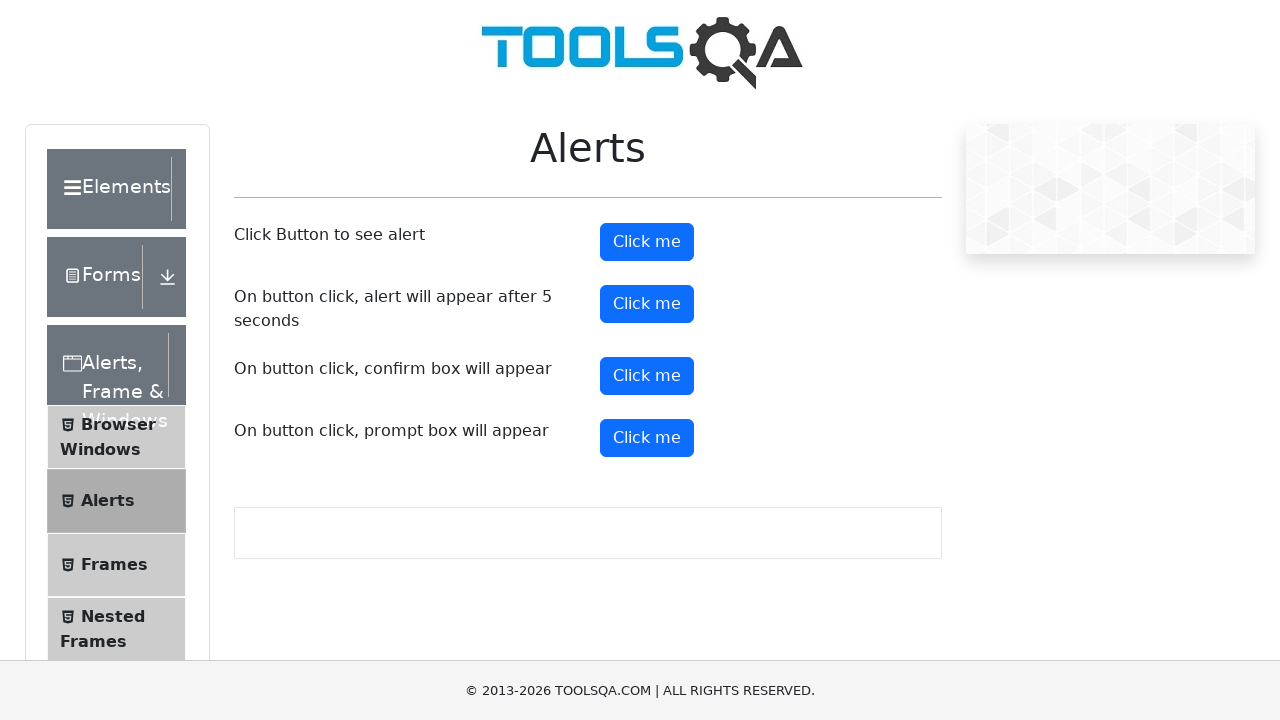

Clicked alert button to trigger simple alert at (647, 242) on #alertButton
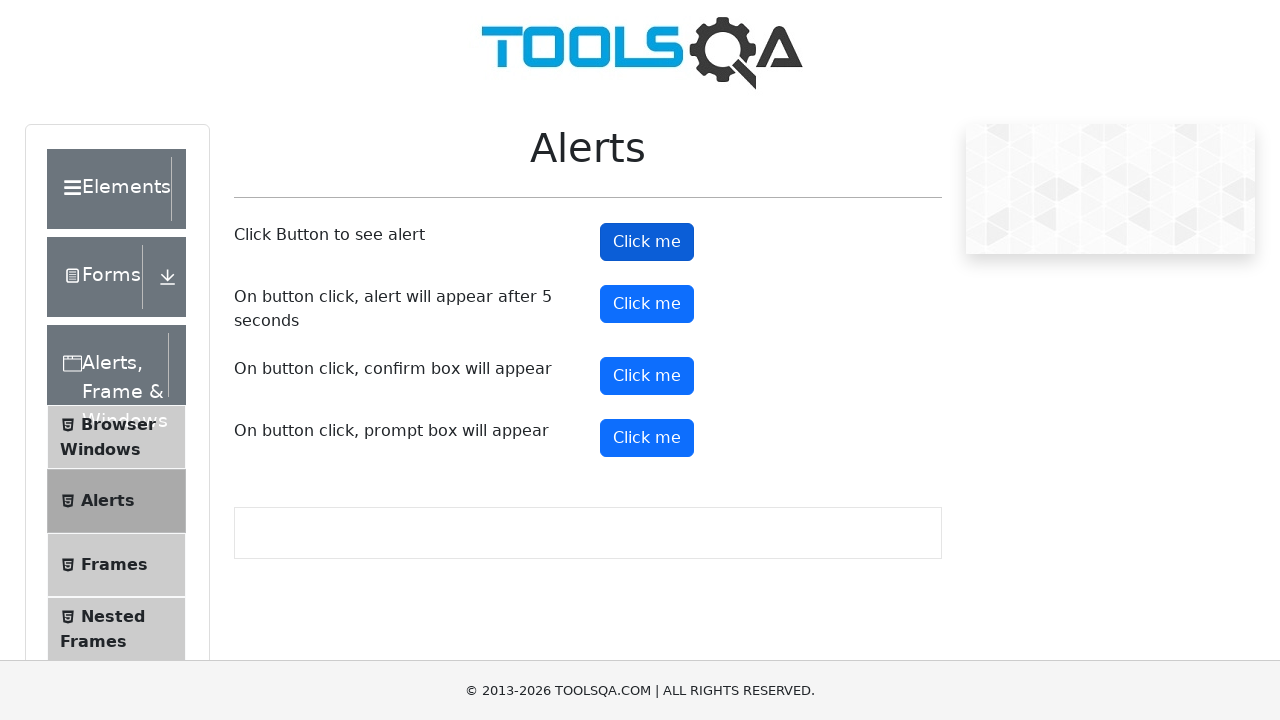

Accepted simple alert dialog
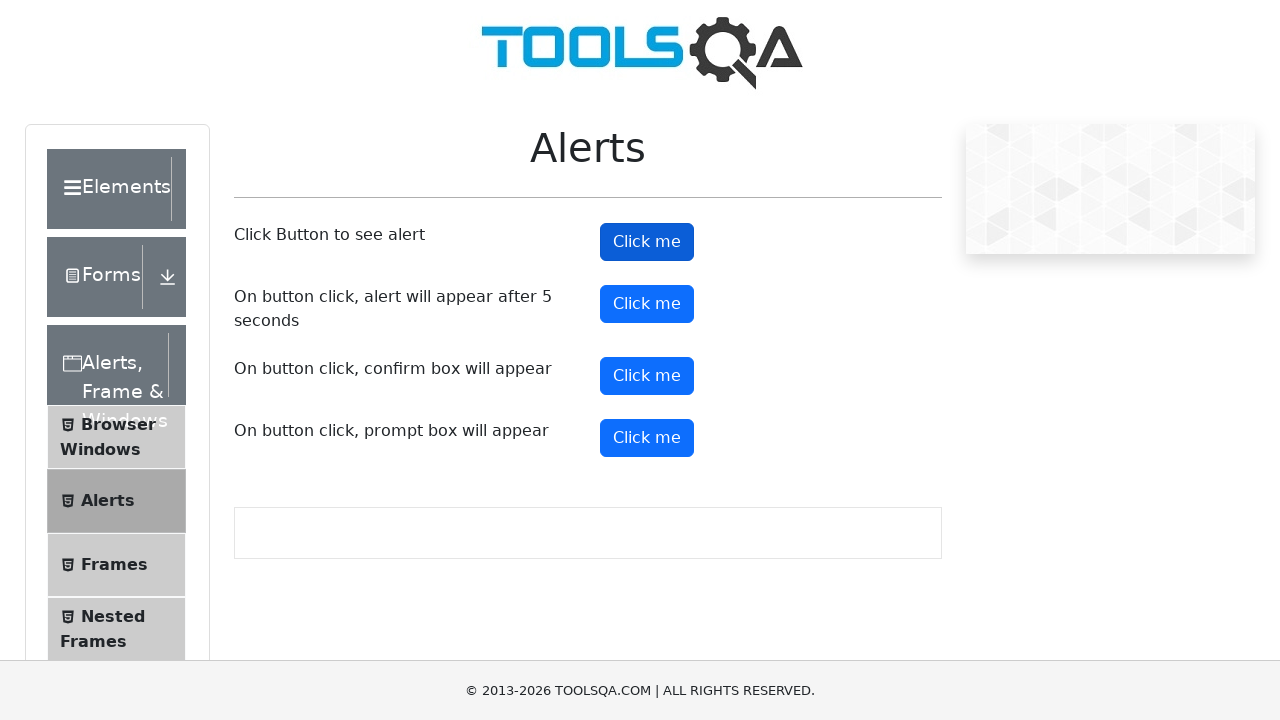

Clicked timer alert button - alert will appear after 5 seconds at (647, 304) on #timerAlertButton
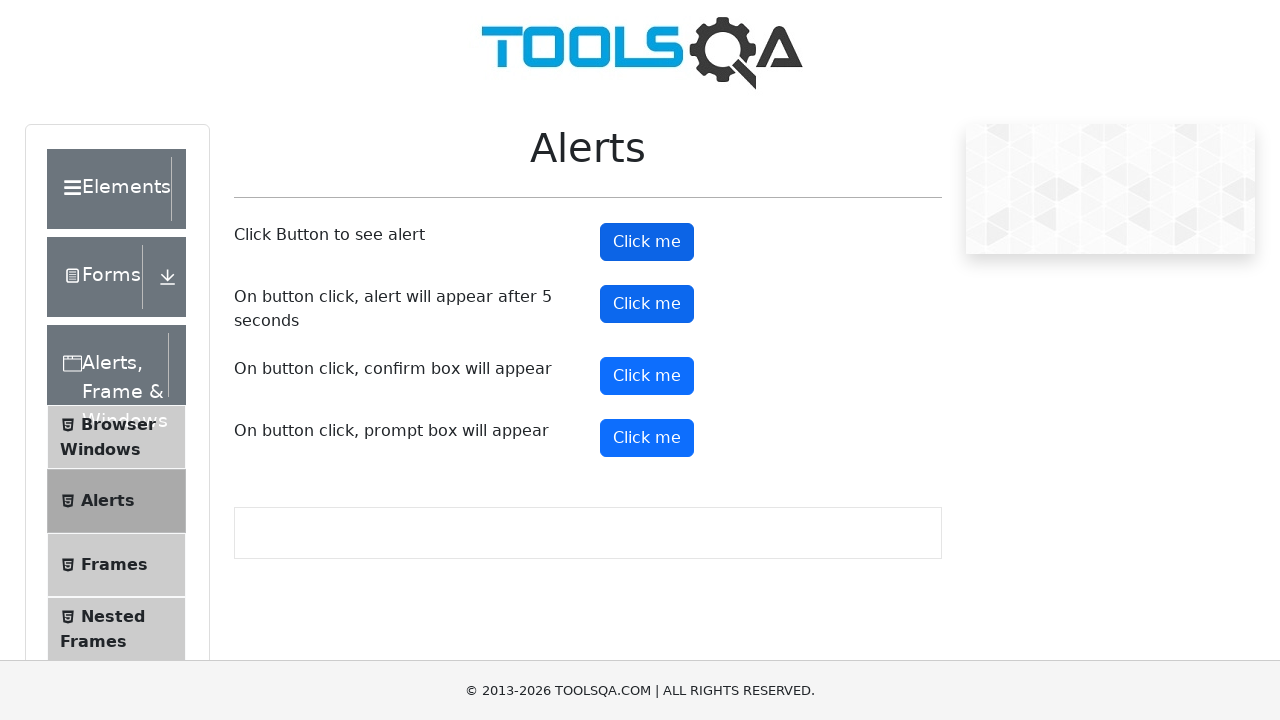

Timed alert was accepted by dialog handler
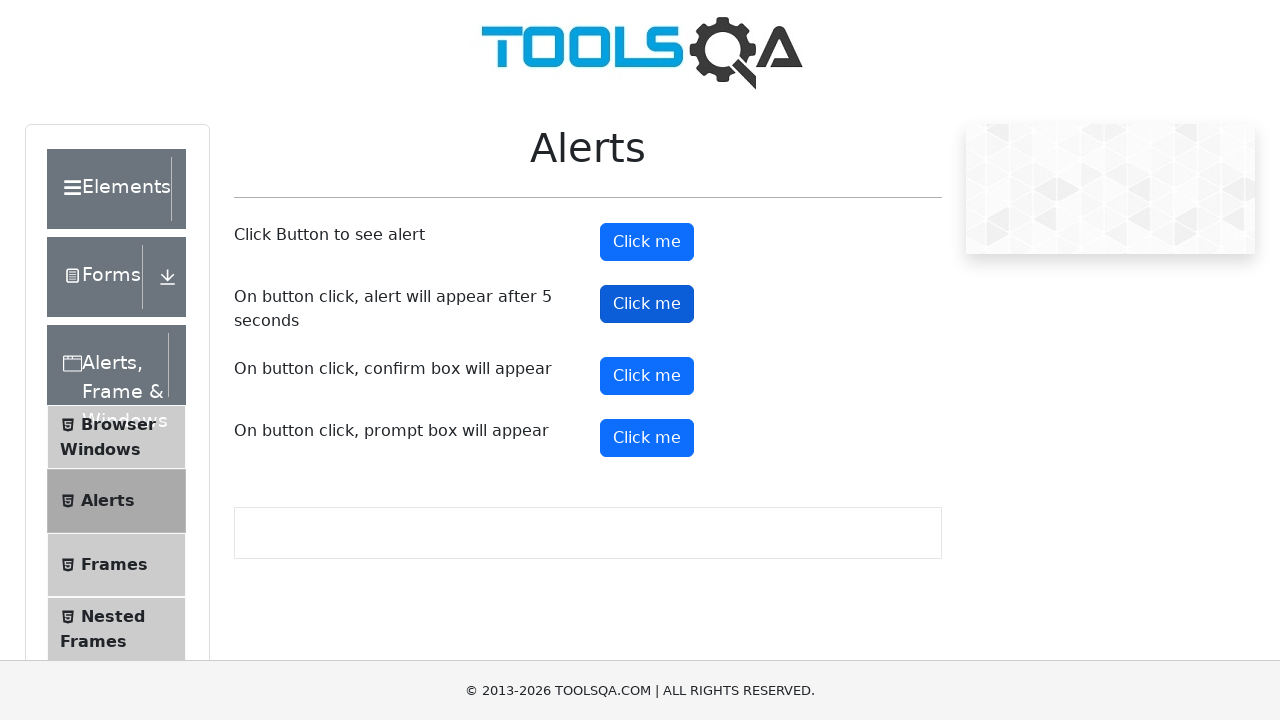

Clicked confirmation button to trigger confirmation dialog at (647, 376) on #confirmButton
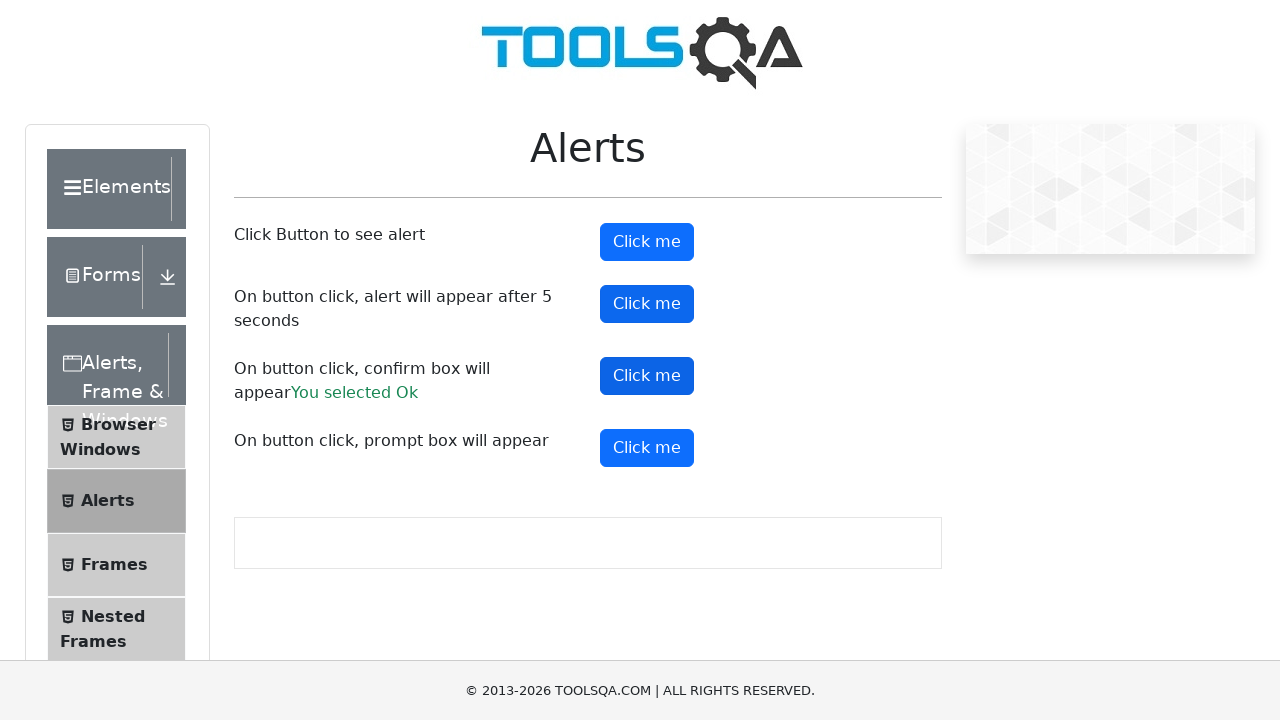

Dismissed confirmation dialog
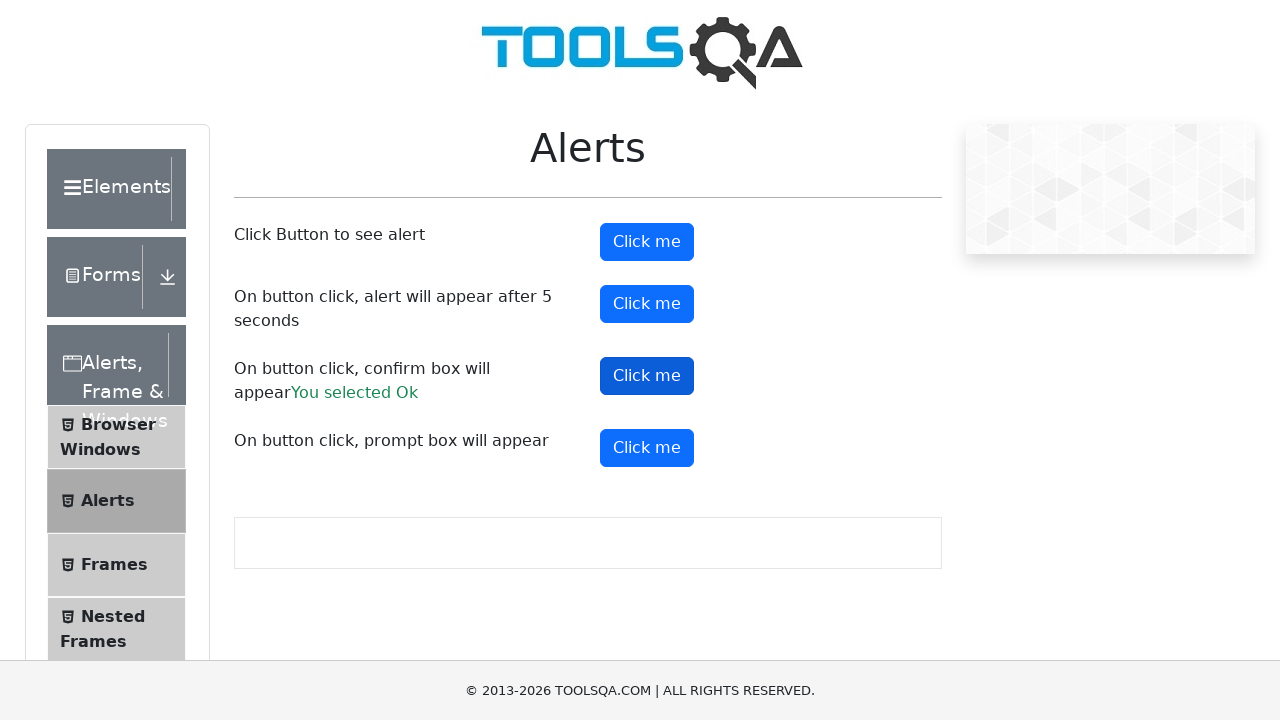

Clicked prompt button to trigger prompt dialog at (647, 448) on #promtButton
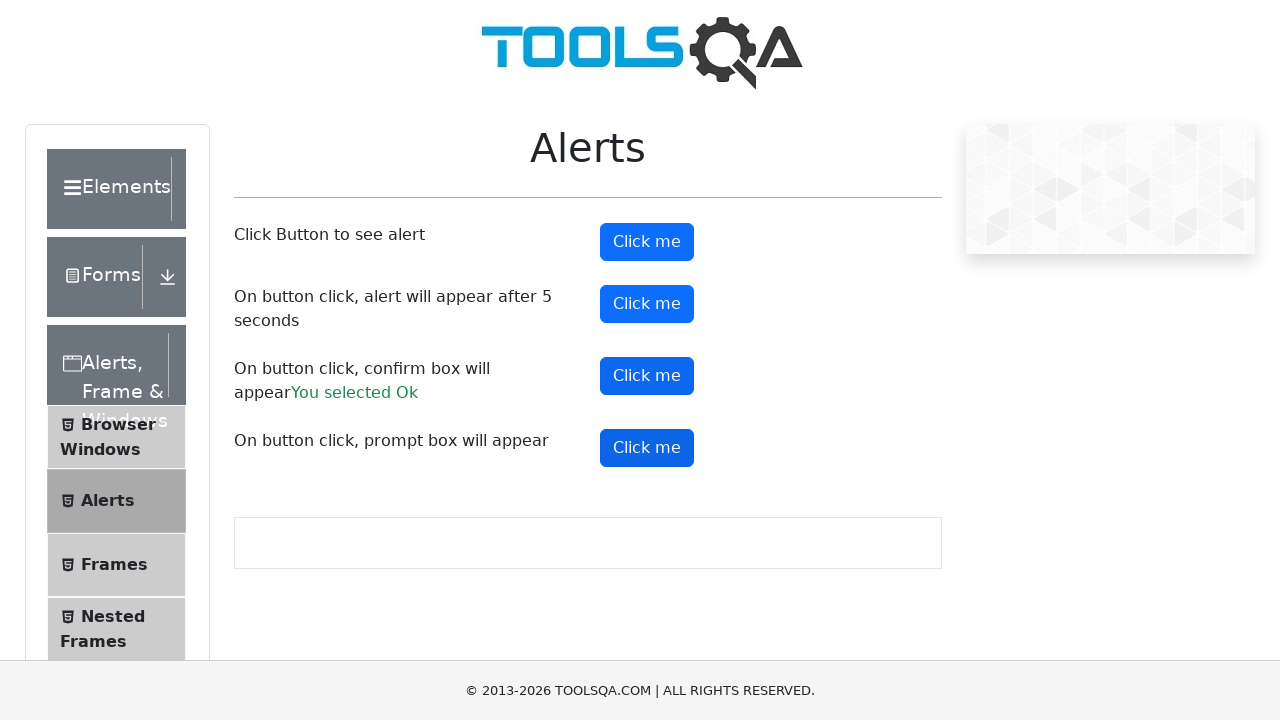

Accepted prompt dialog and entered 'Test message'
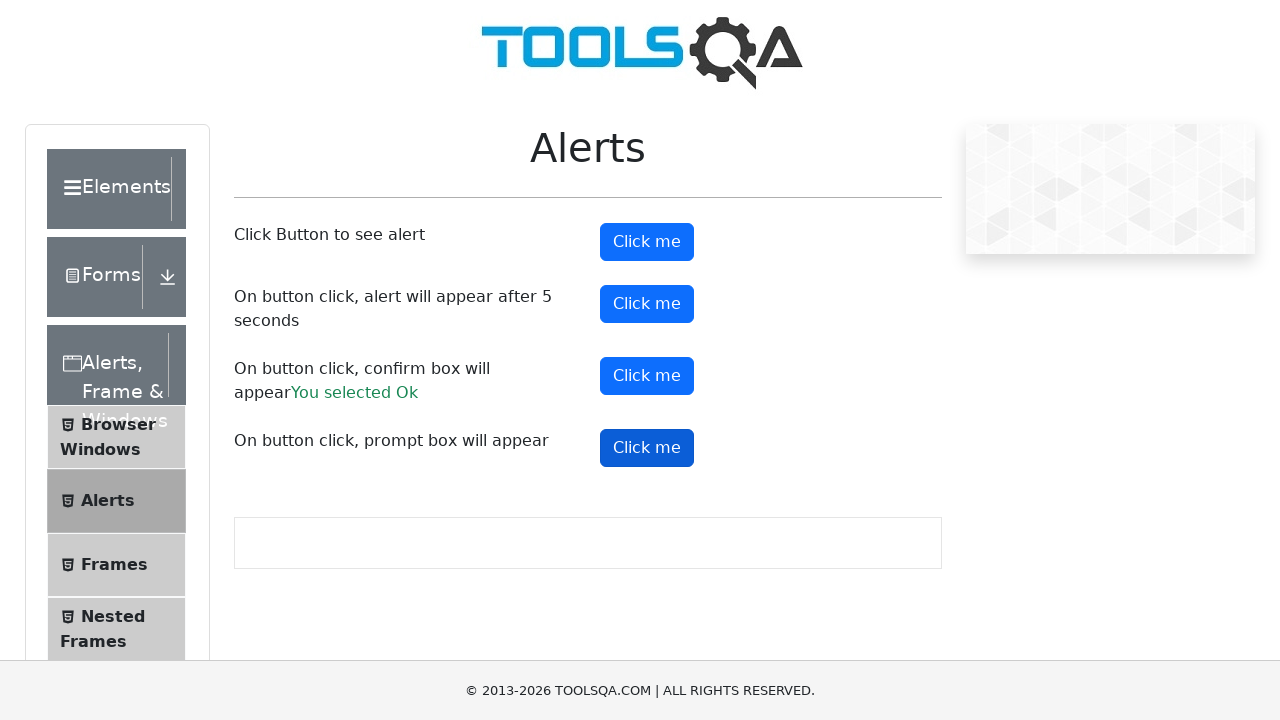

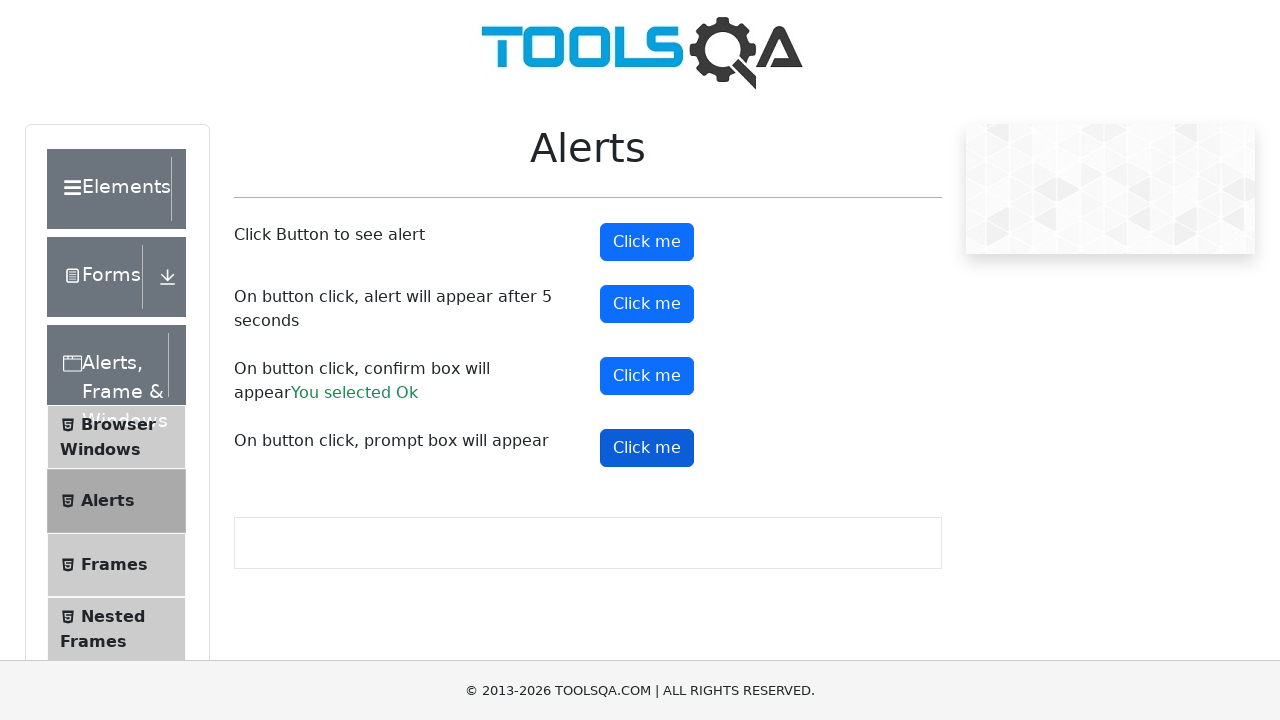